Tests the contact form by navigating to the Contact Us page and filling in the name and email fields

Starting URL: https://shopdemo-alex-hot.koyeb.app/

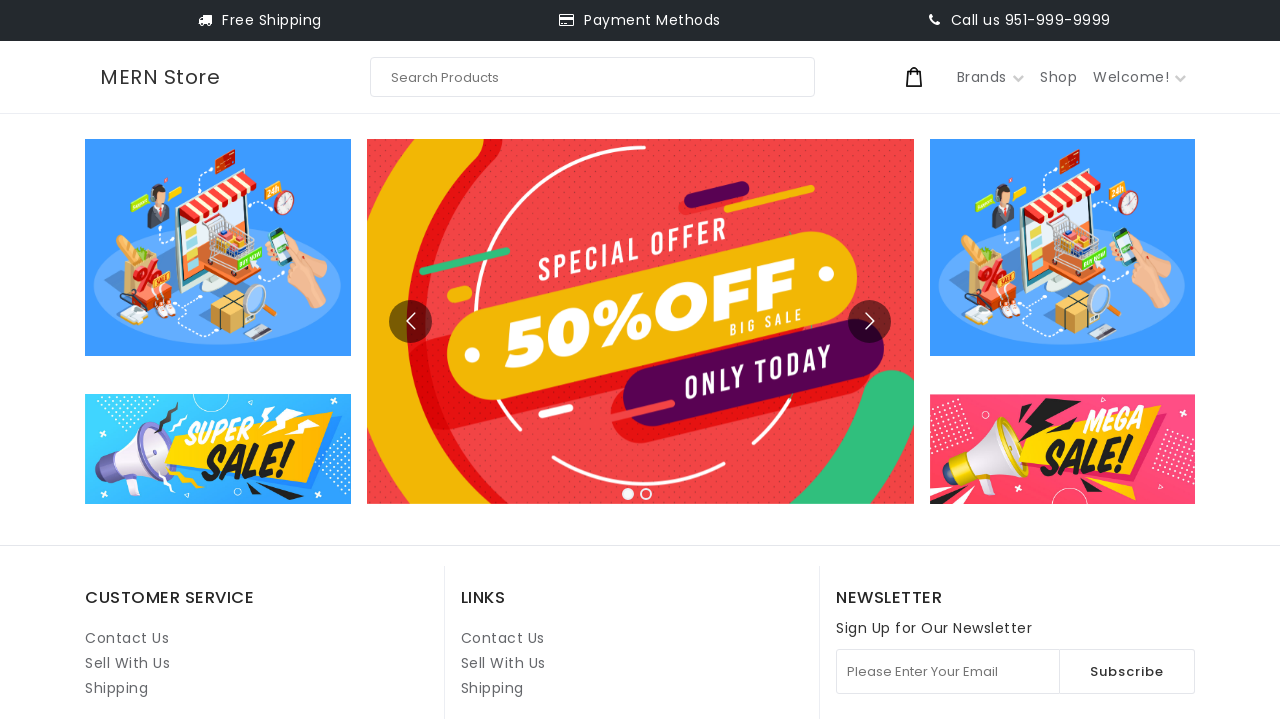

Clicked on Contact Us link at (503, 638) on internal:role=link[name="Contact Us"i] >> nth=1
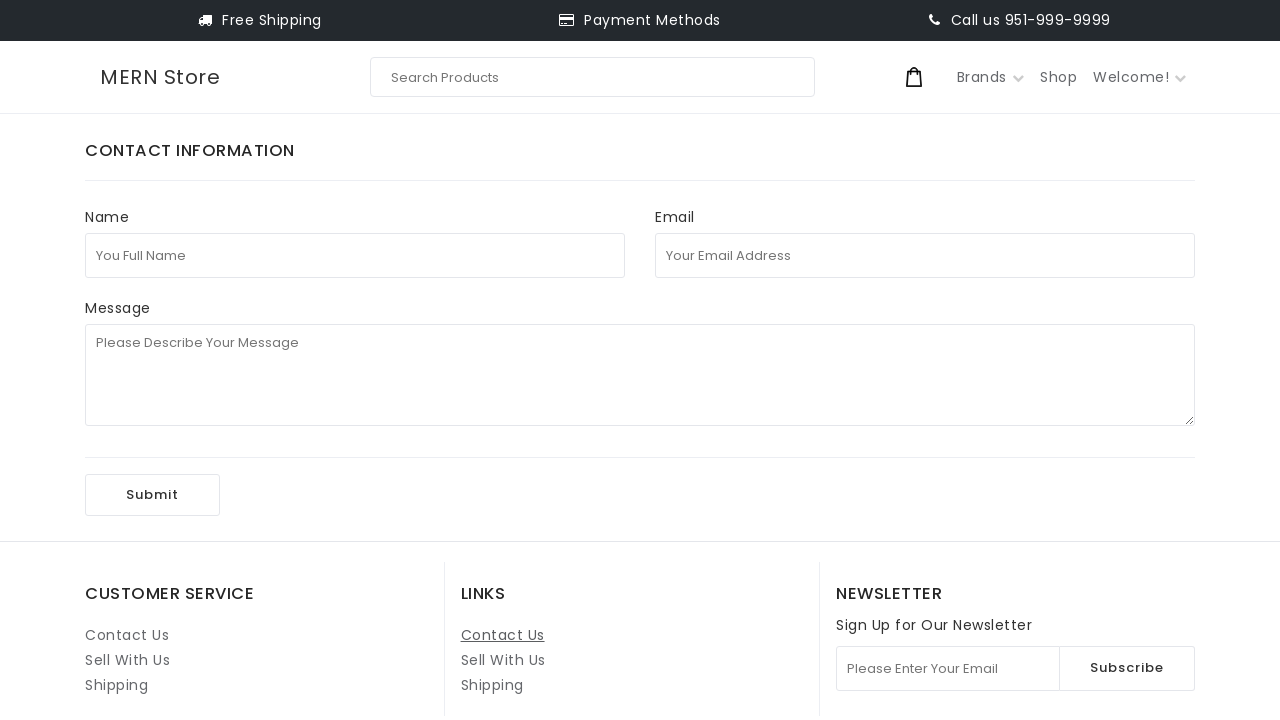

Clicked on full name field at (355, 255) on internal:attr=[placeholder="You Full Name"i]
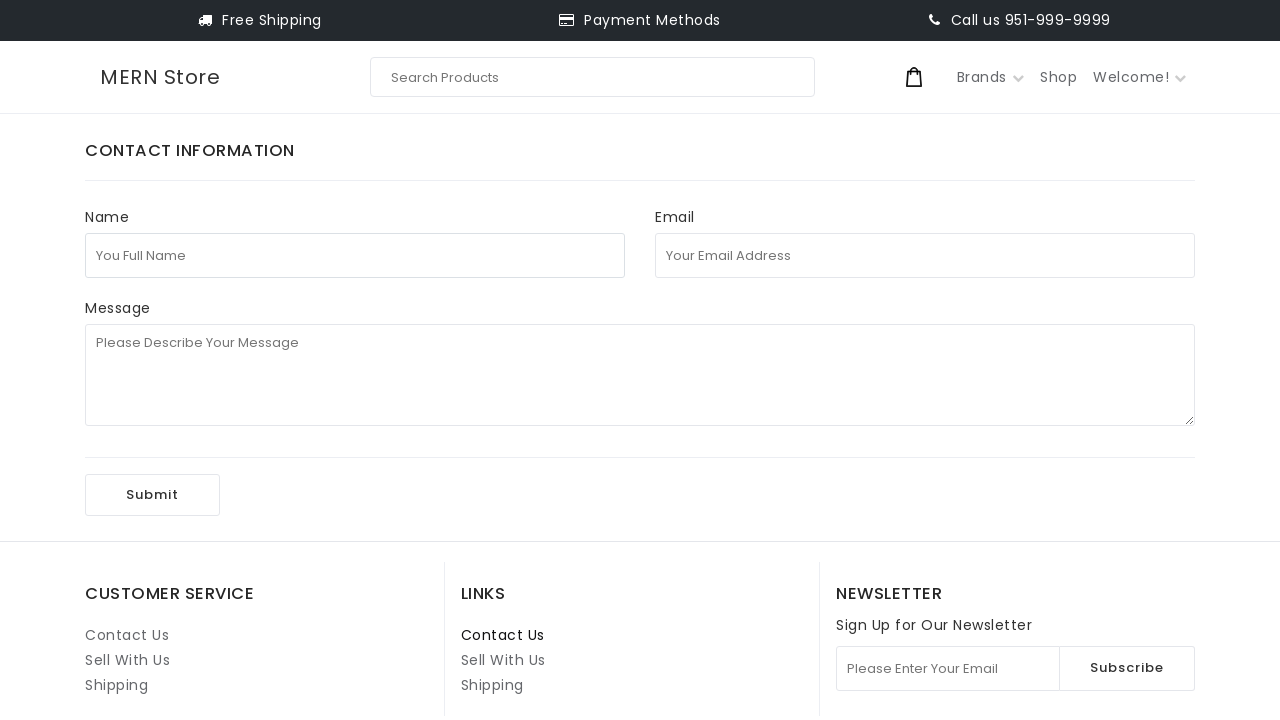

Filled full name field with 'test' on internal:attr=[placeholder="You Full Name"i]
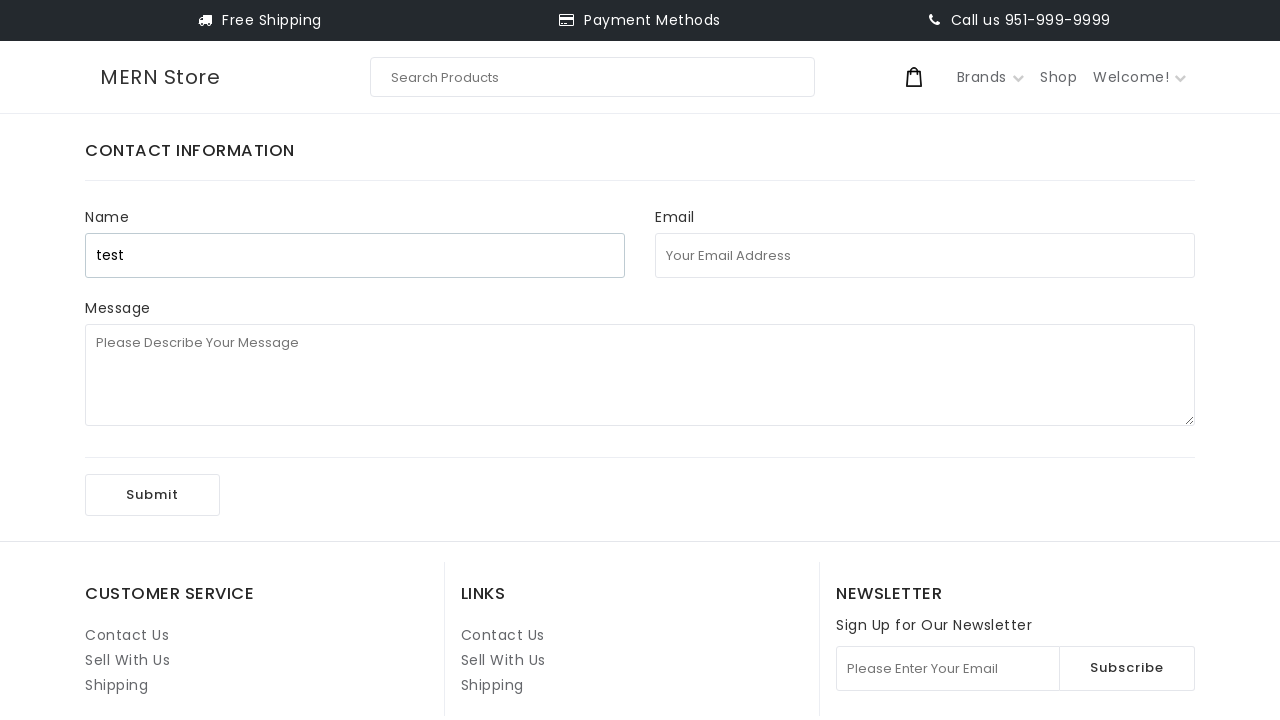

Clicked on email field at (925, 255) on internal:attr=[placeholder="Your Email Address"i]
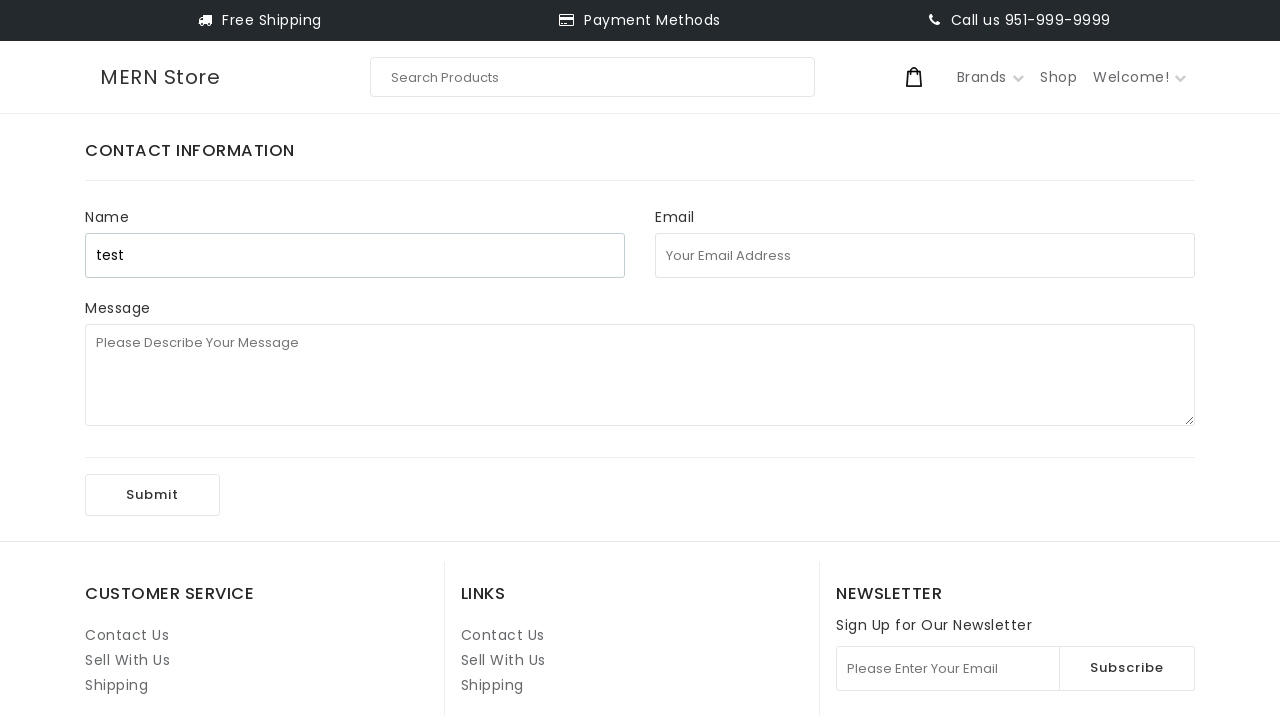

Filled email field with 'test@test.com' on internal:attr=[placeholder="Your Email Address"i]
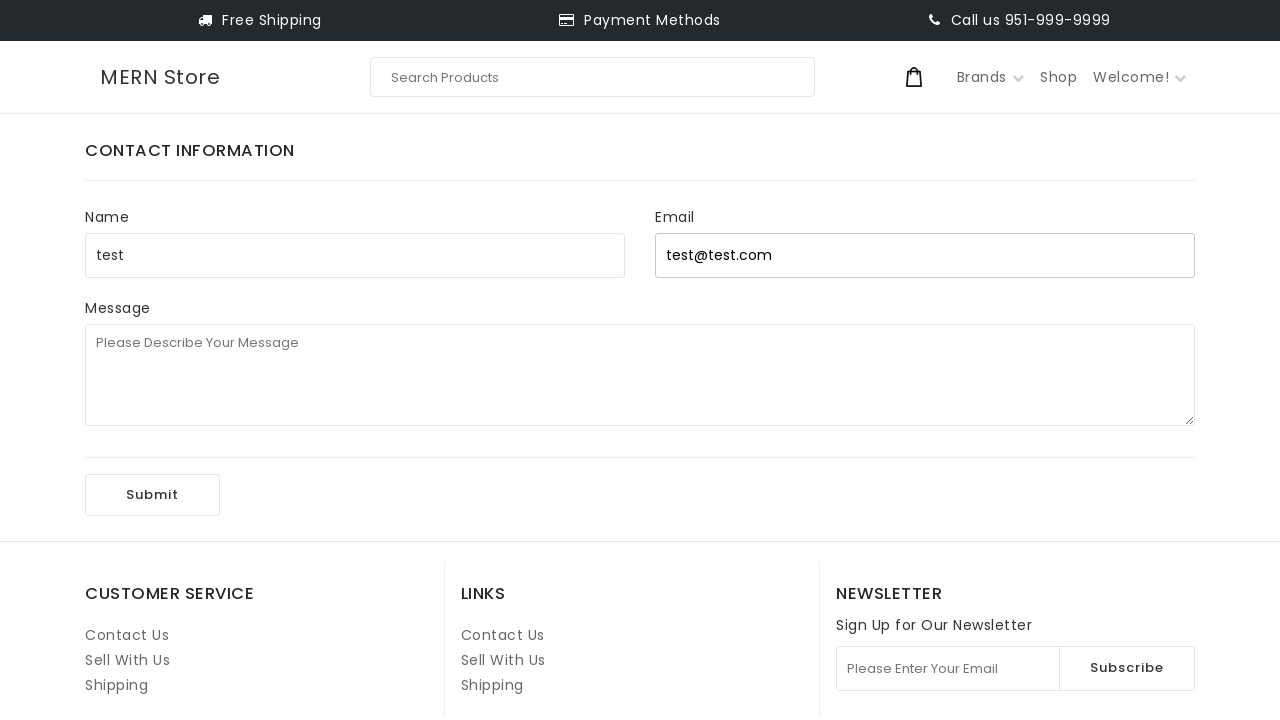

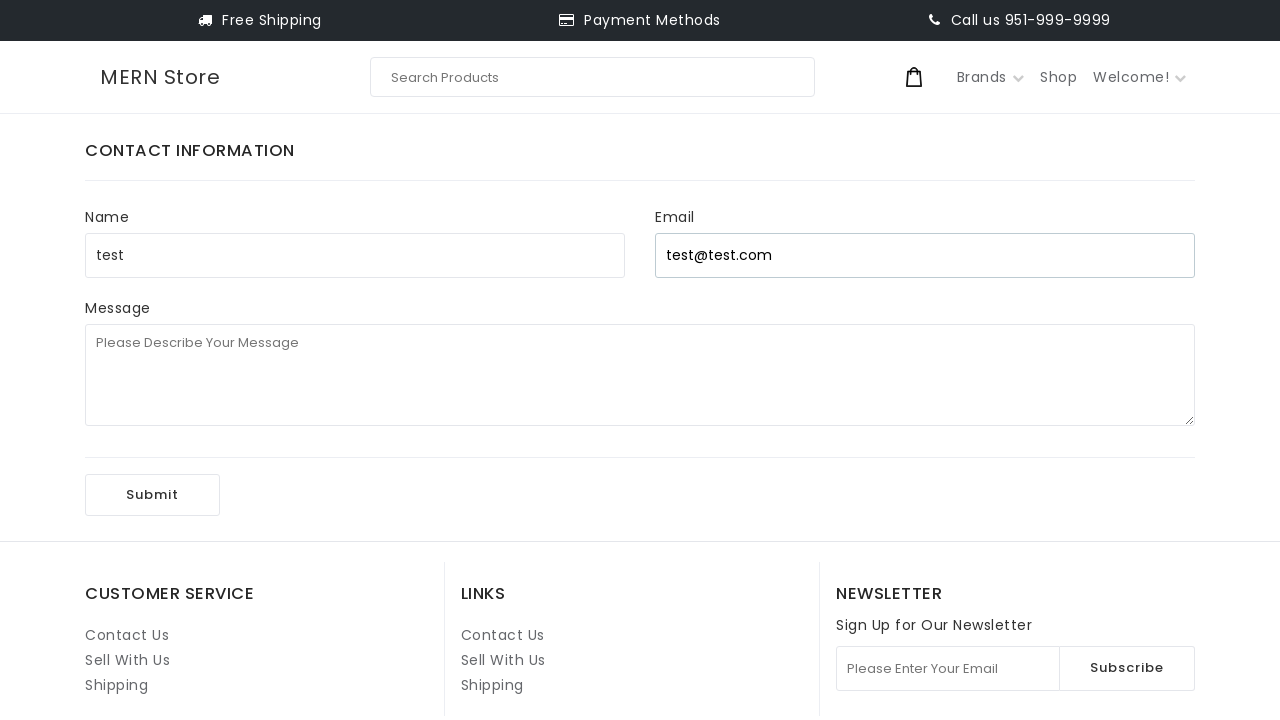